Tests browser window handling by clicking a button to open a new window, then clicking another button that opens multiple windows, and switching between all opened windows.

Starting URL: https://letcode.in/window

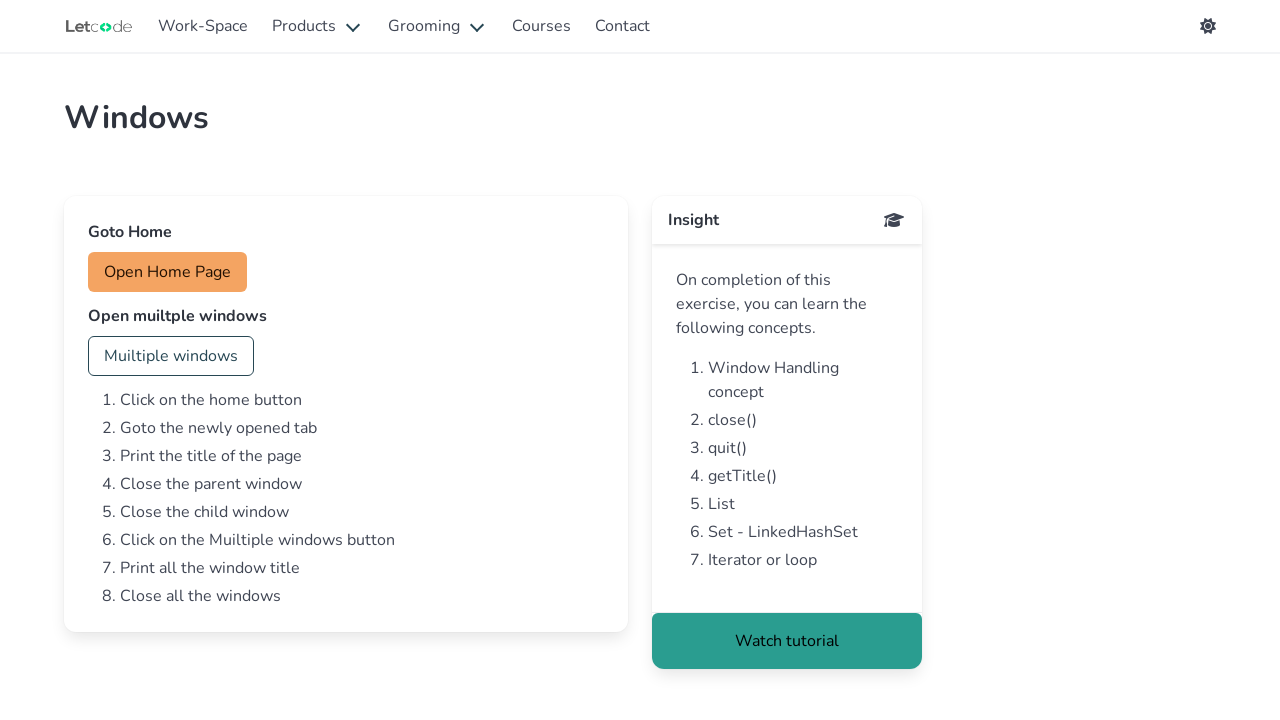

Clicked 'home' button to open a new window at (168, 272) on #home
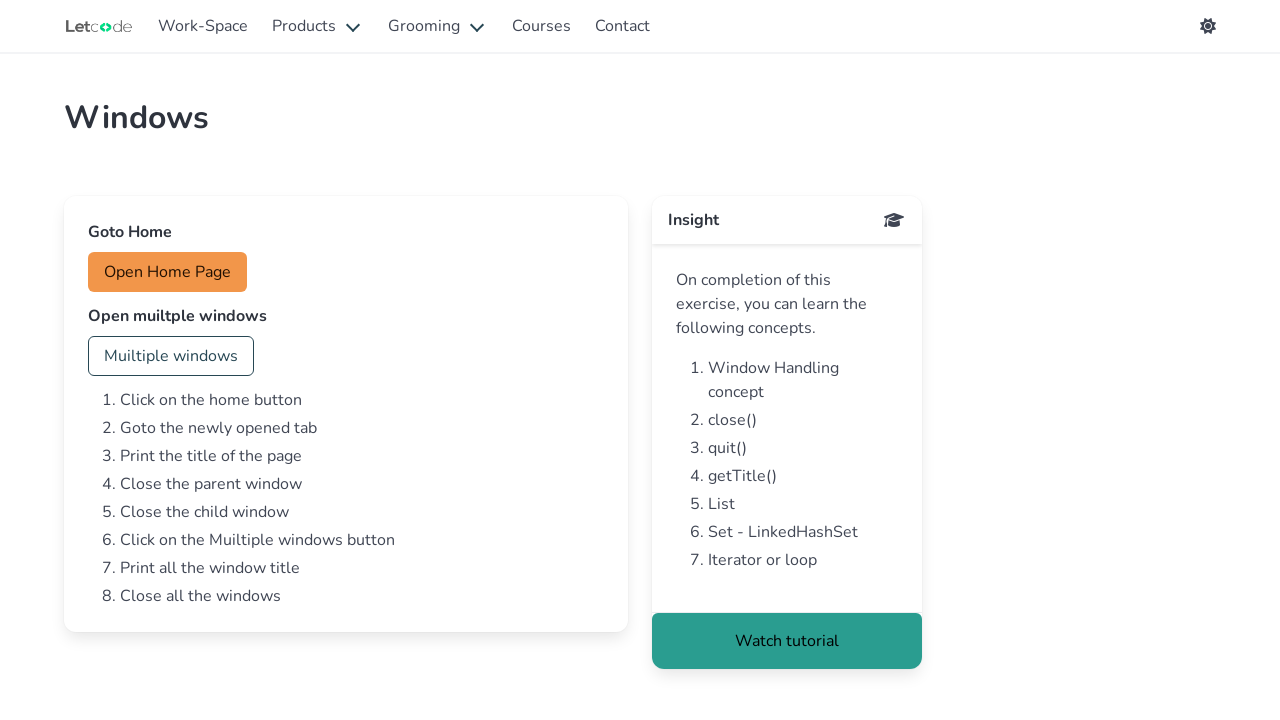

Stored reference to original page
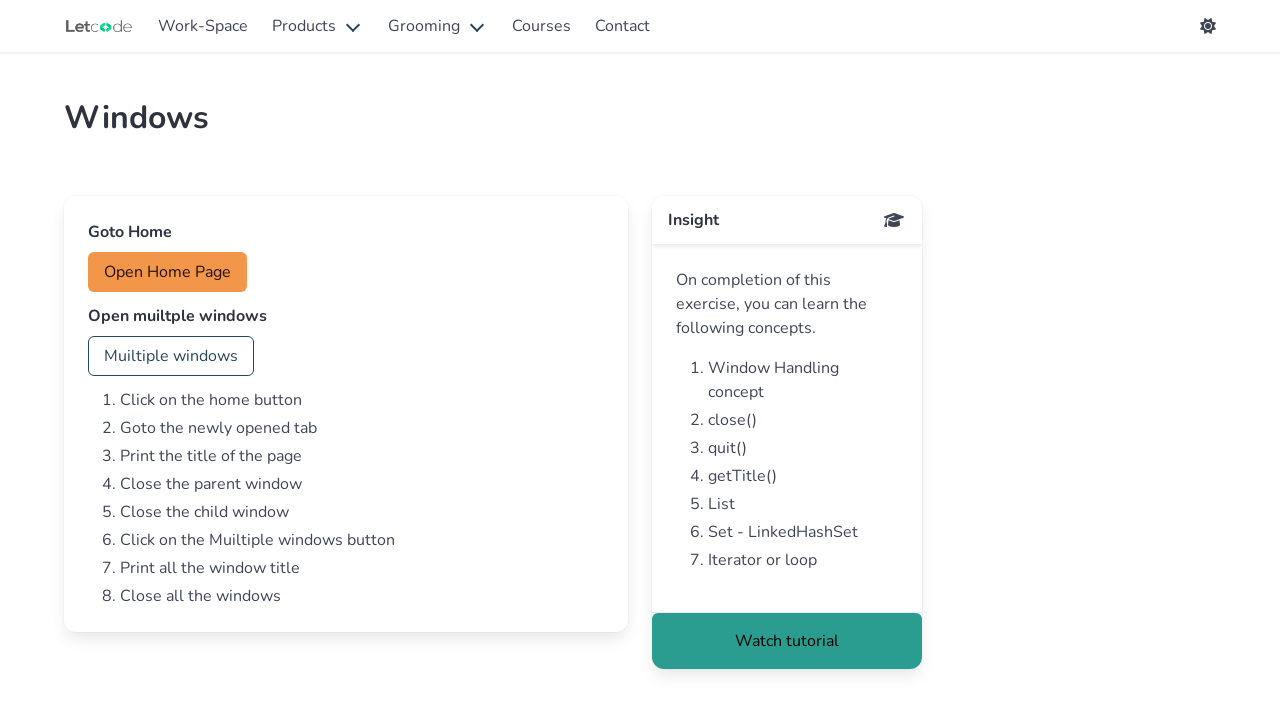

Clicked 'multi' button to open multiple windows at (171, 356) on #multi
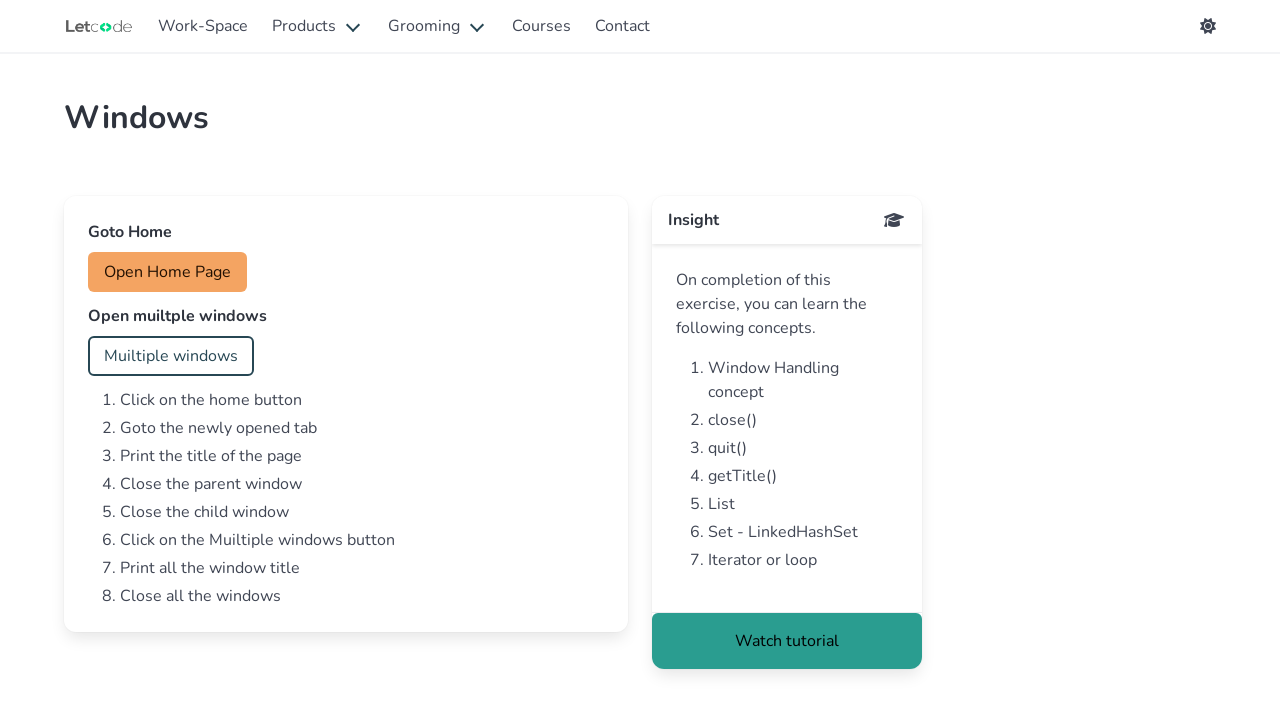

Waited 1 second for windows to open
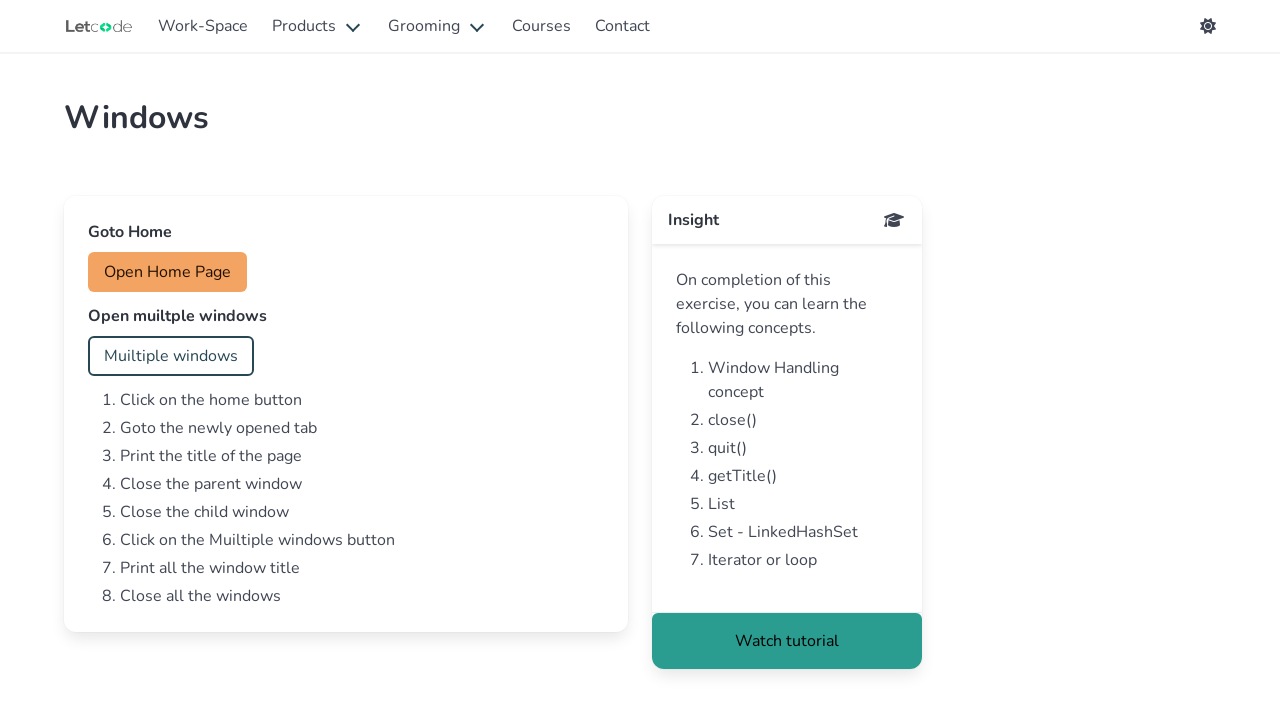

Retrieved all open pages/windows - total count: 4
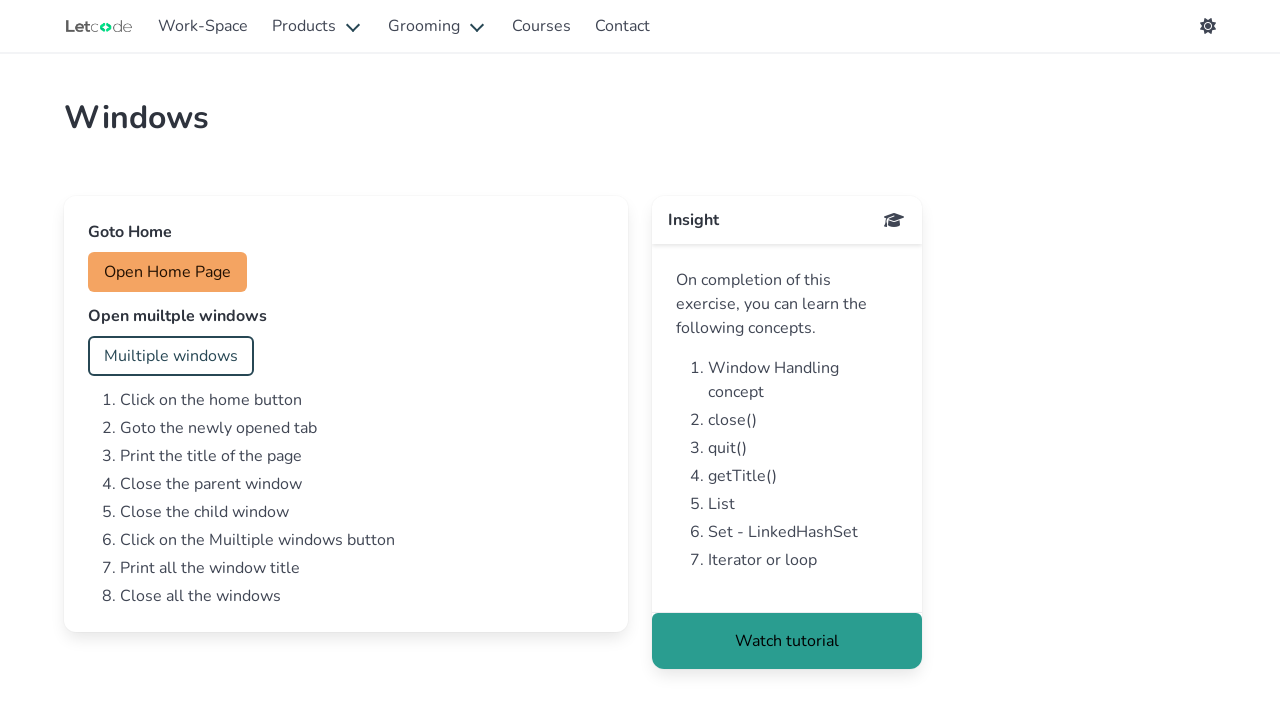

Brought page to front - URL: https://letcode.in/window
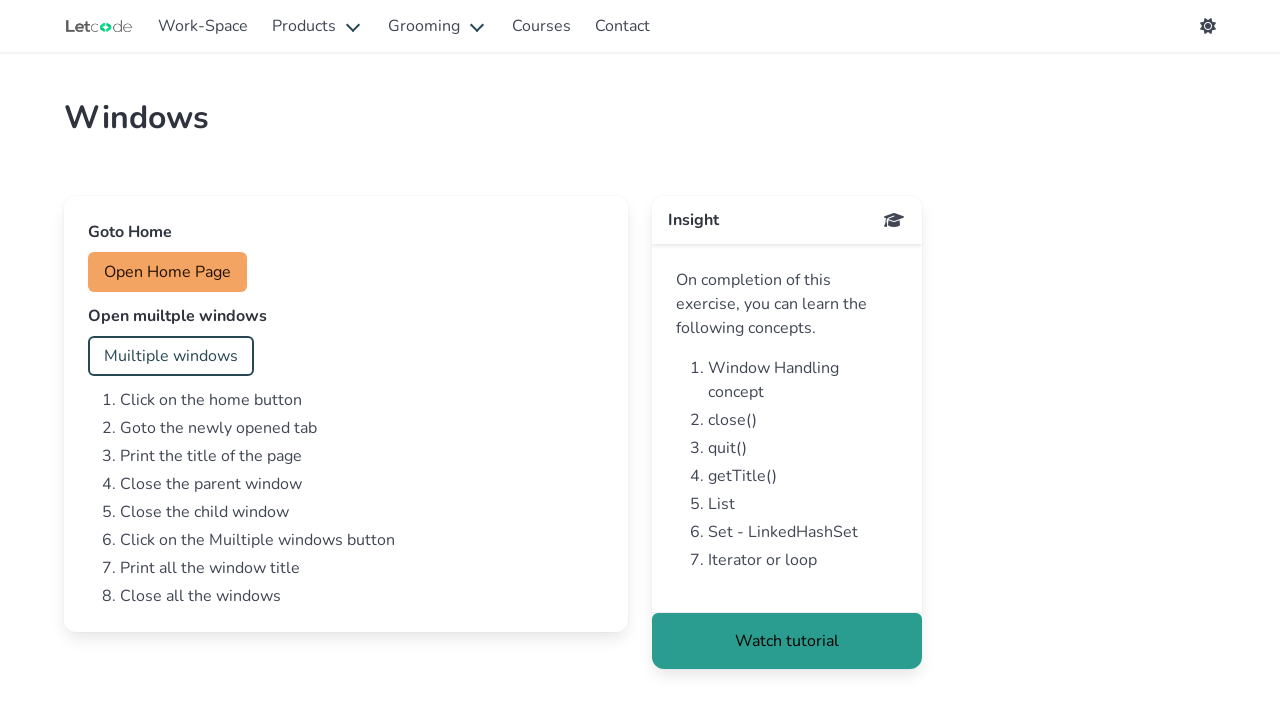

Brought page to front - URL: https://letcode.in/test
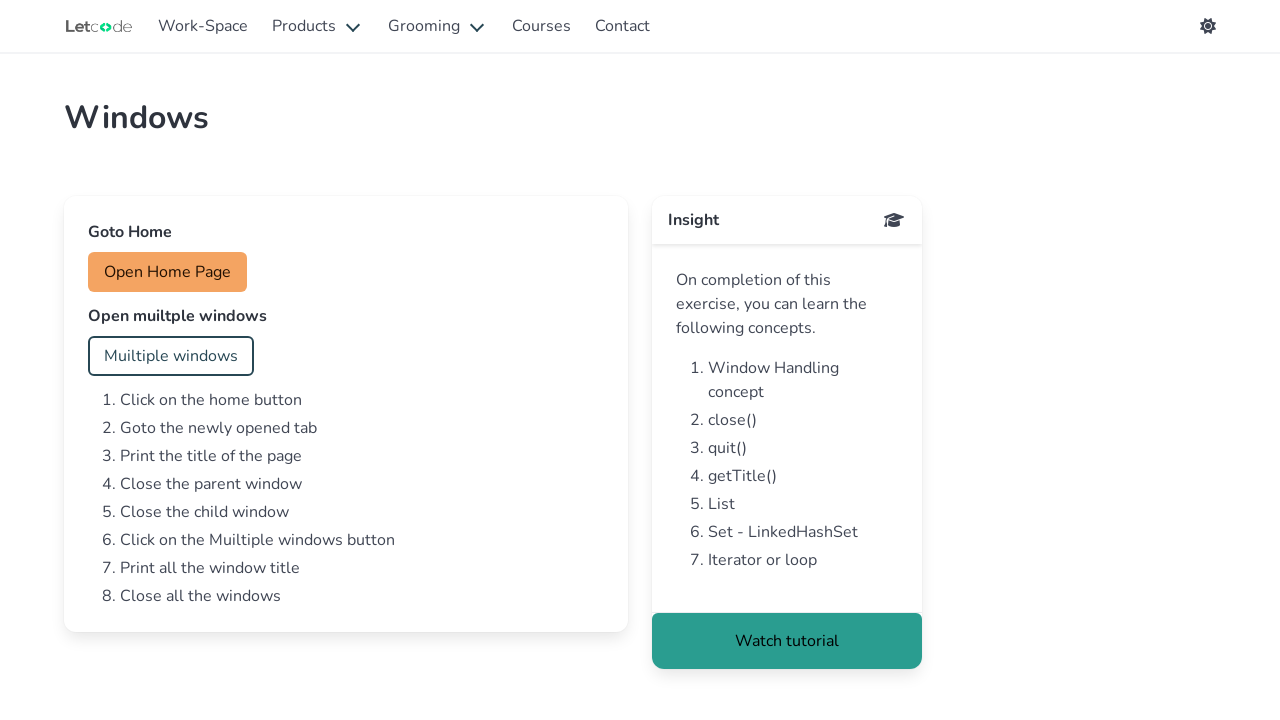

Brought page to front - URL: https://letcode.in/alert
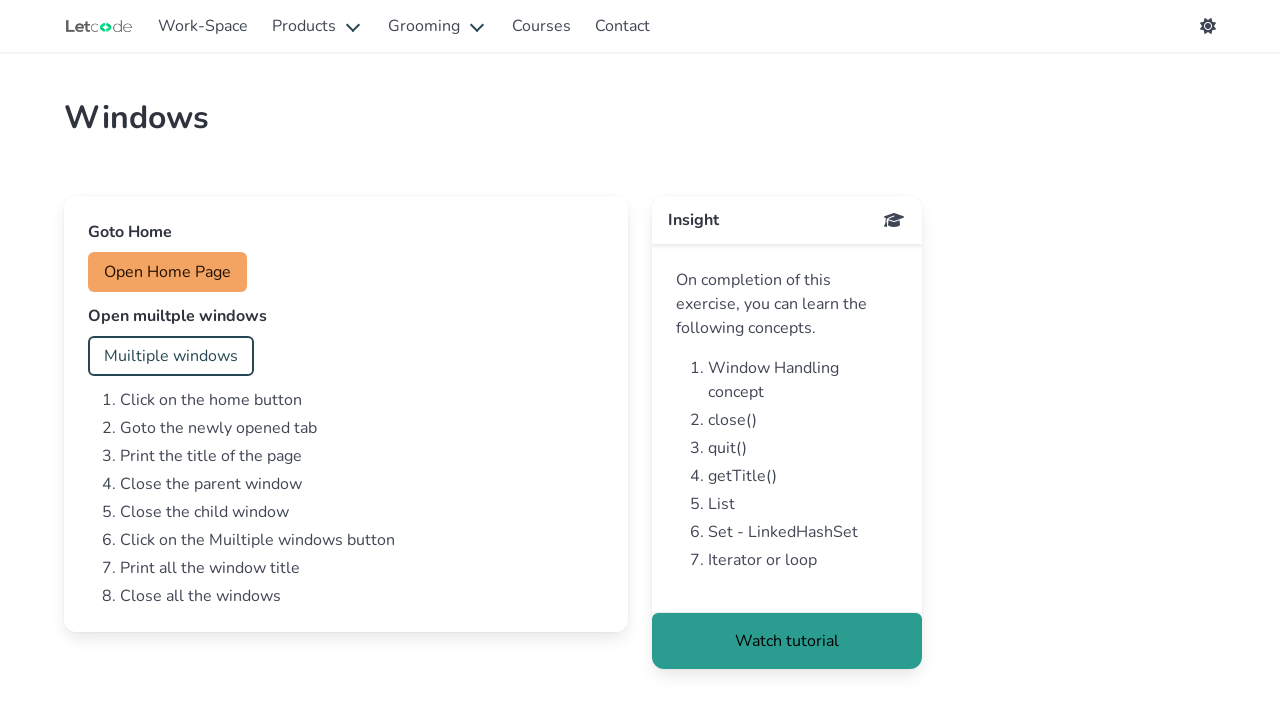

Brought page to front - URL: https://letcode.in/dropdowns
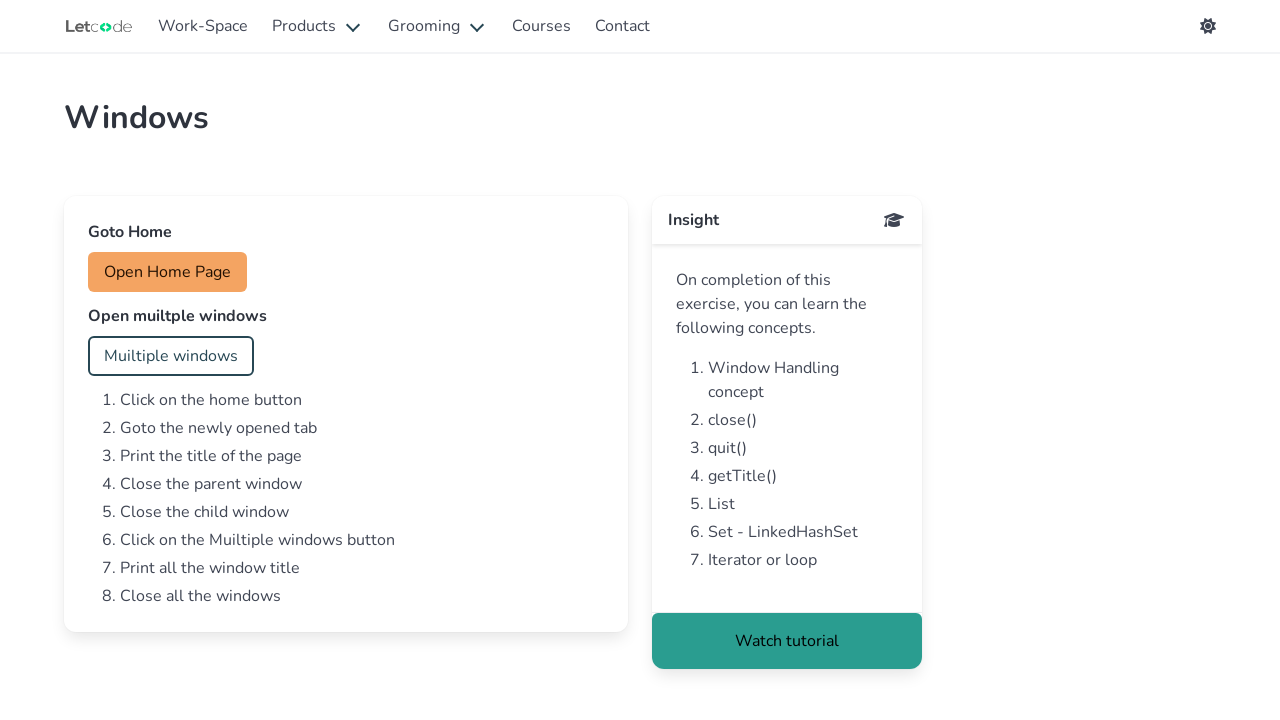

Closed extra window - URL was: https://letcode.in/test
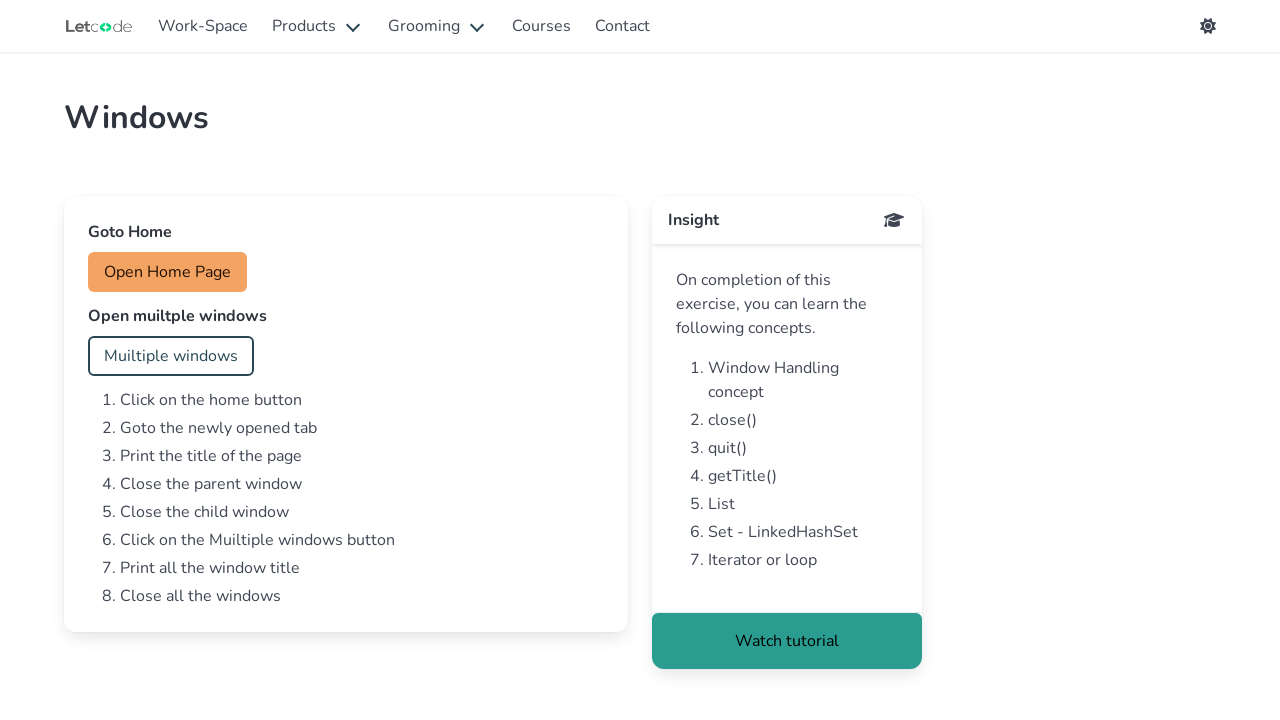

Closed extra window - URL was: https://letcode.in/alert
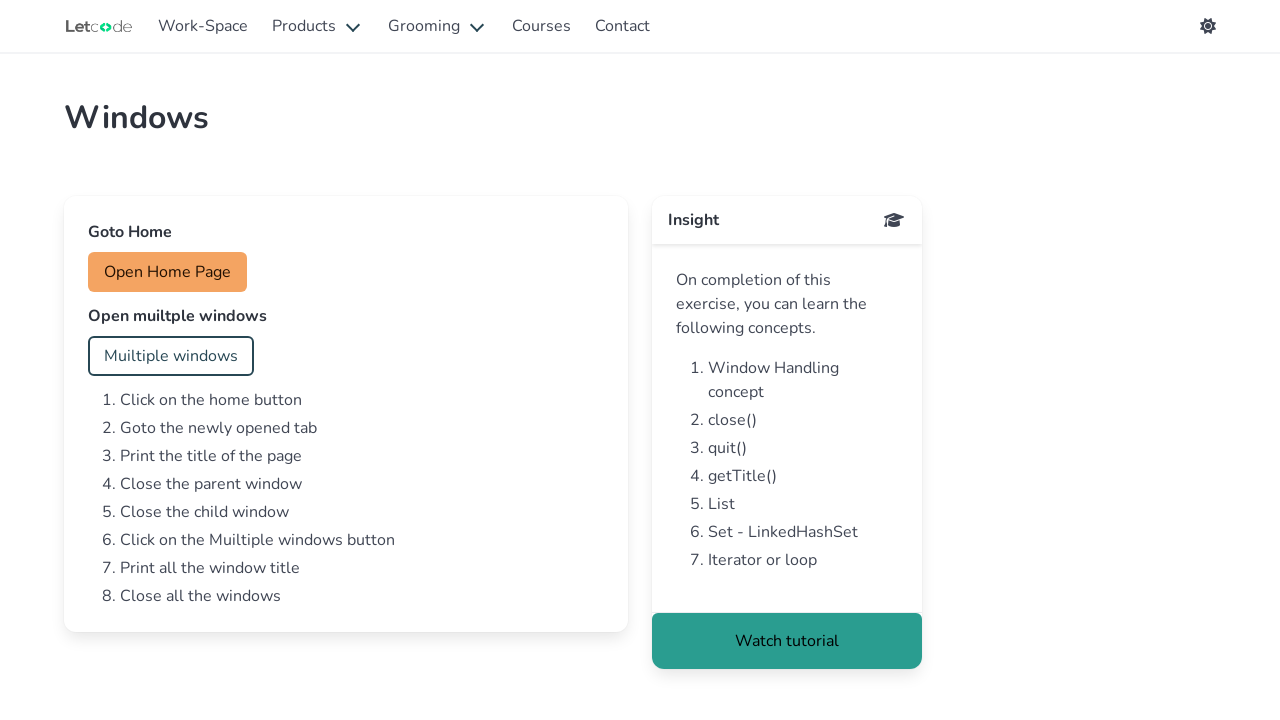

Closed extra window - URL was: https://letcode.in/dropdowns
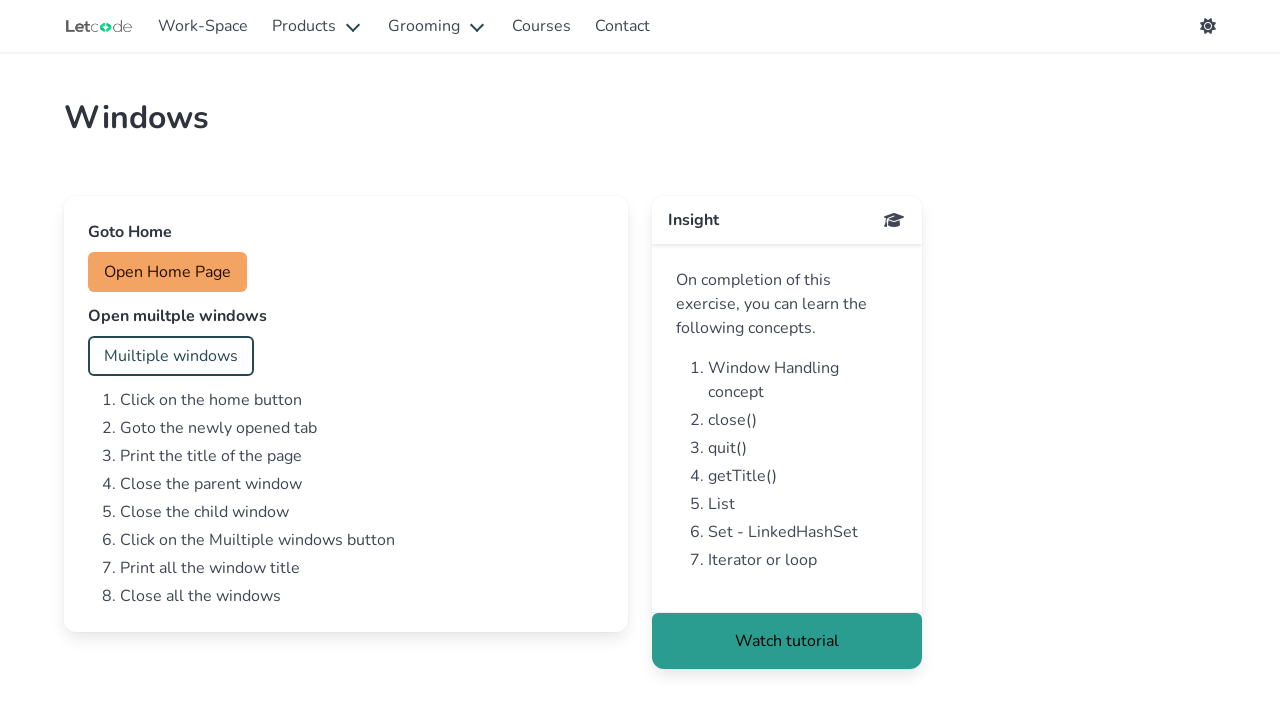

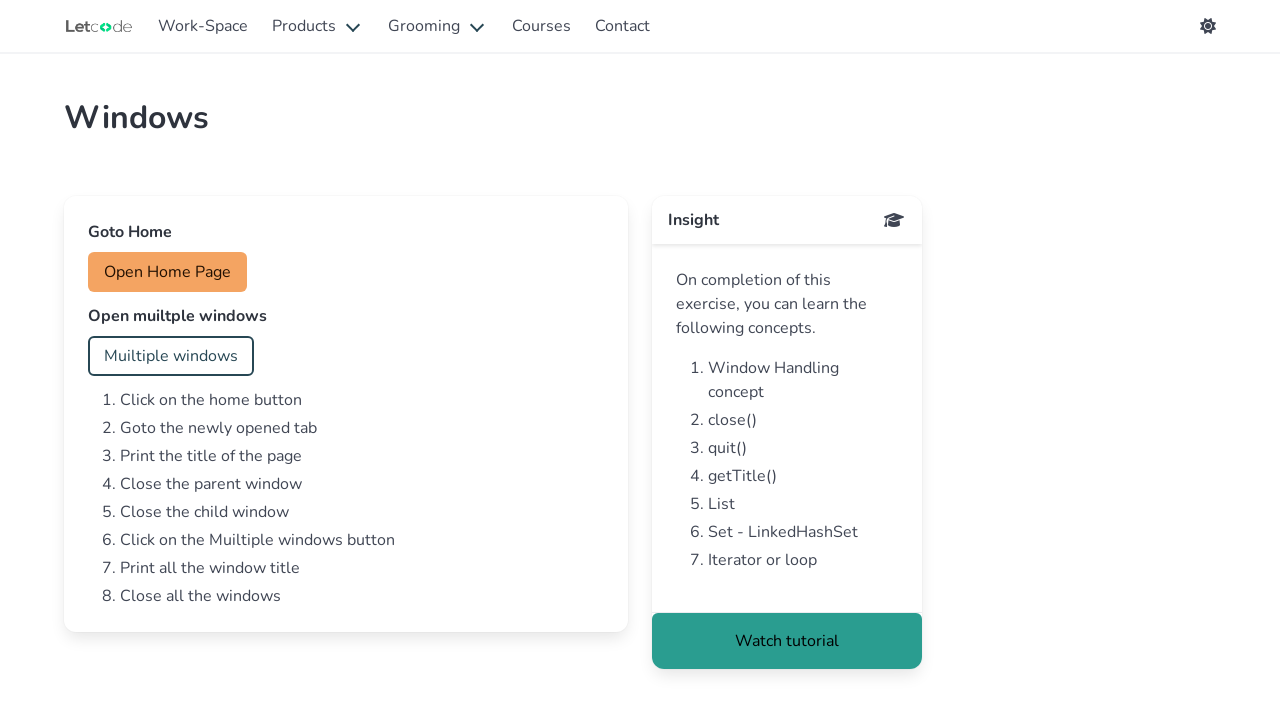